Tests table sorting functionality by clicking on a column header and verifying that the data is sorted correctly

Starting URL: https://rahulshettyacademy.com/seleniumPractise/#/offers

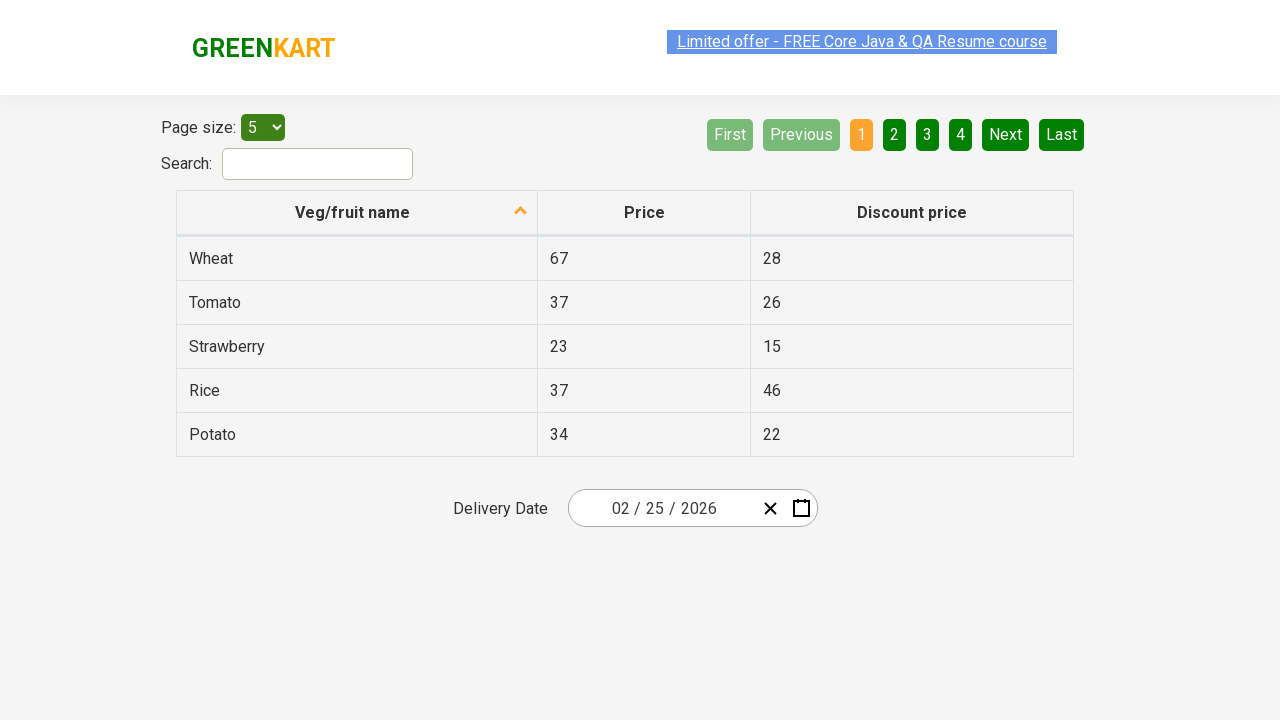

Clicked on first column header to sort table at (357, 213) on xpath=//tr/th[1]
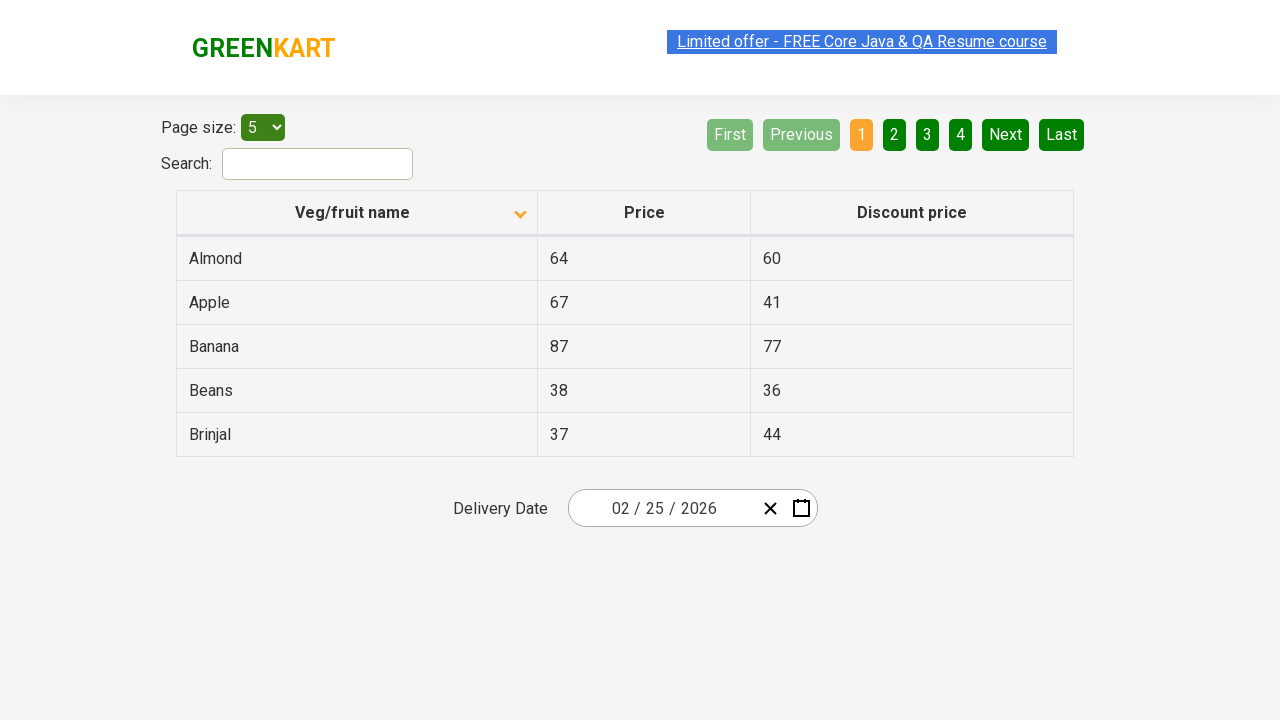

Waited for table to complete sorting
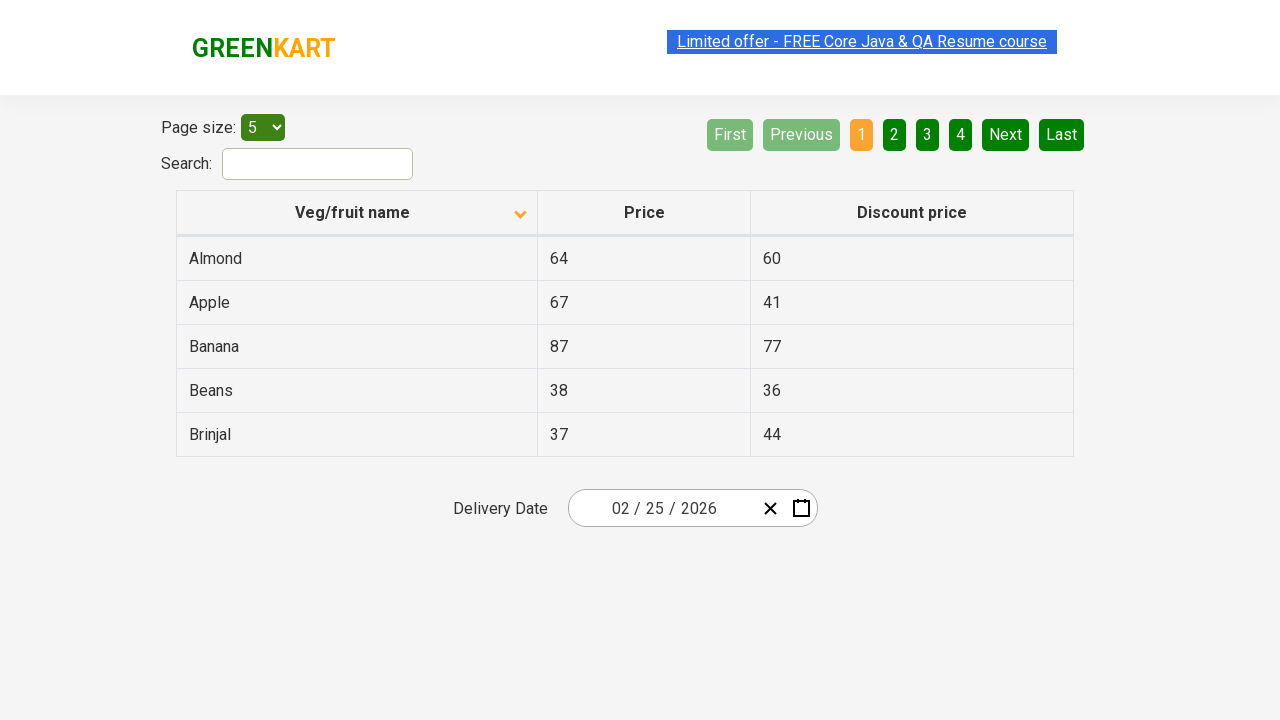

Retrieved all first column cell values from table
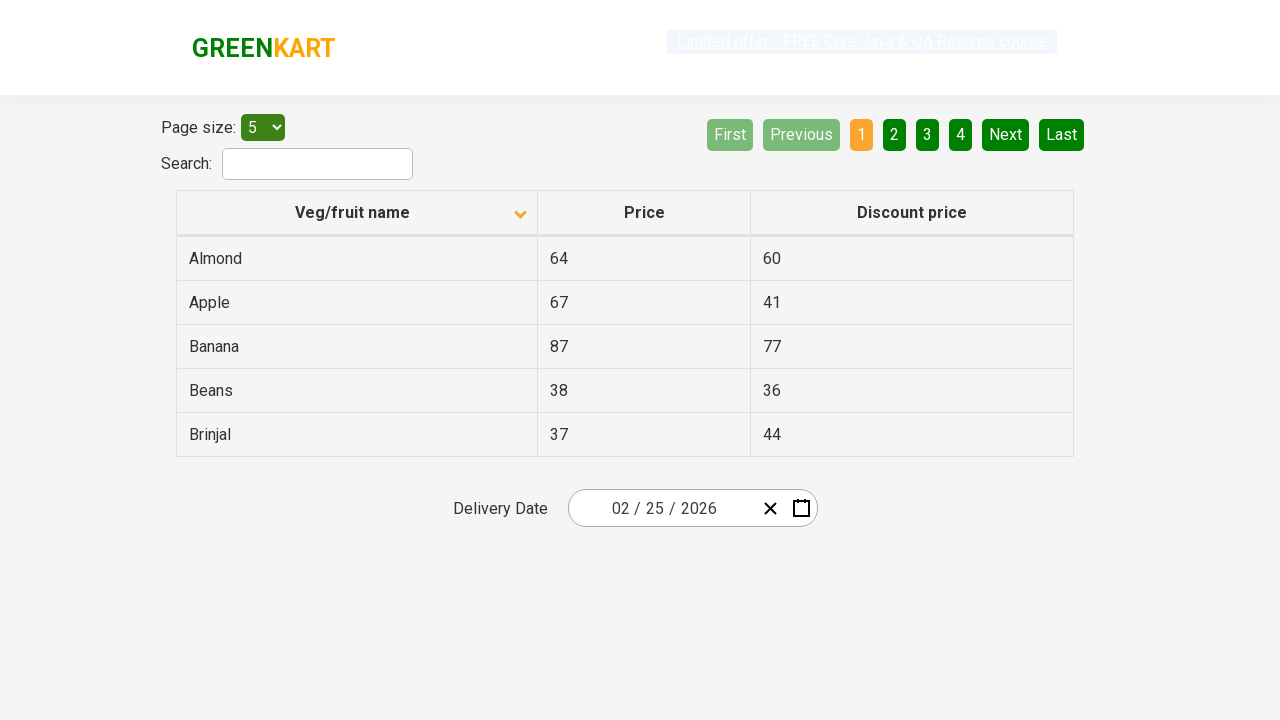

Extracted text content from 5 column cells
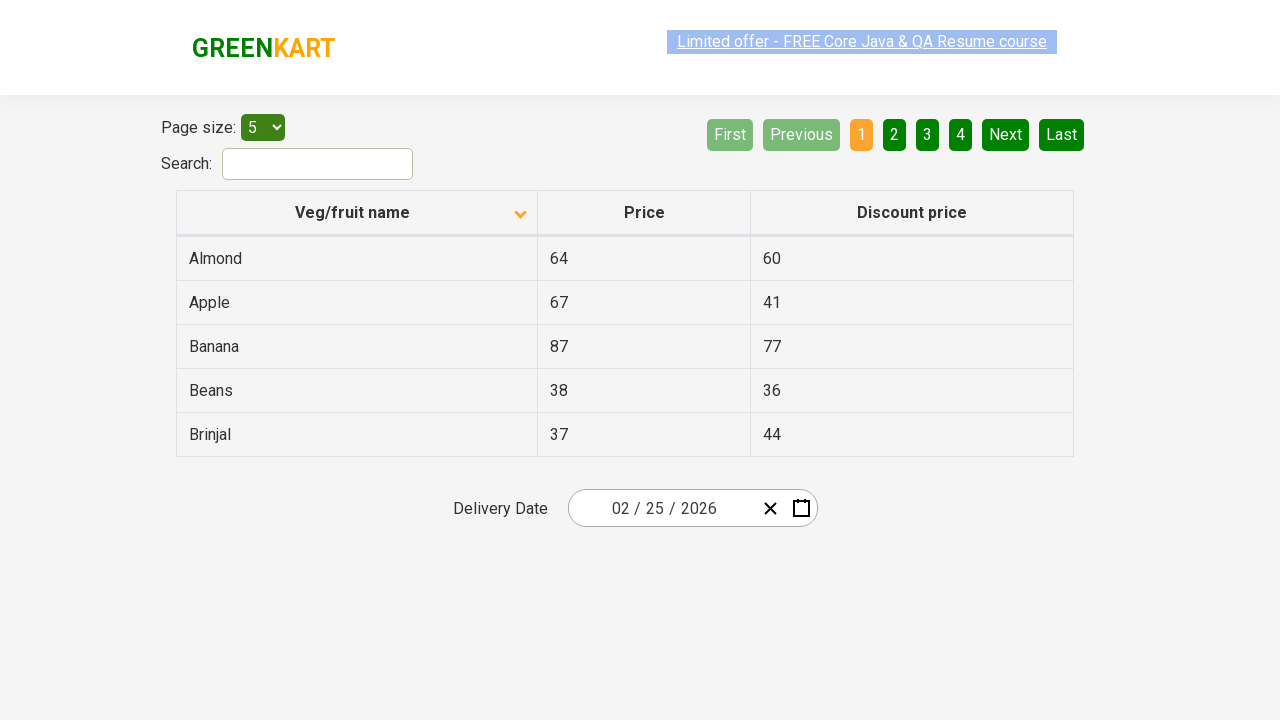

Created sorted version of column values for comparison
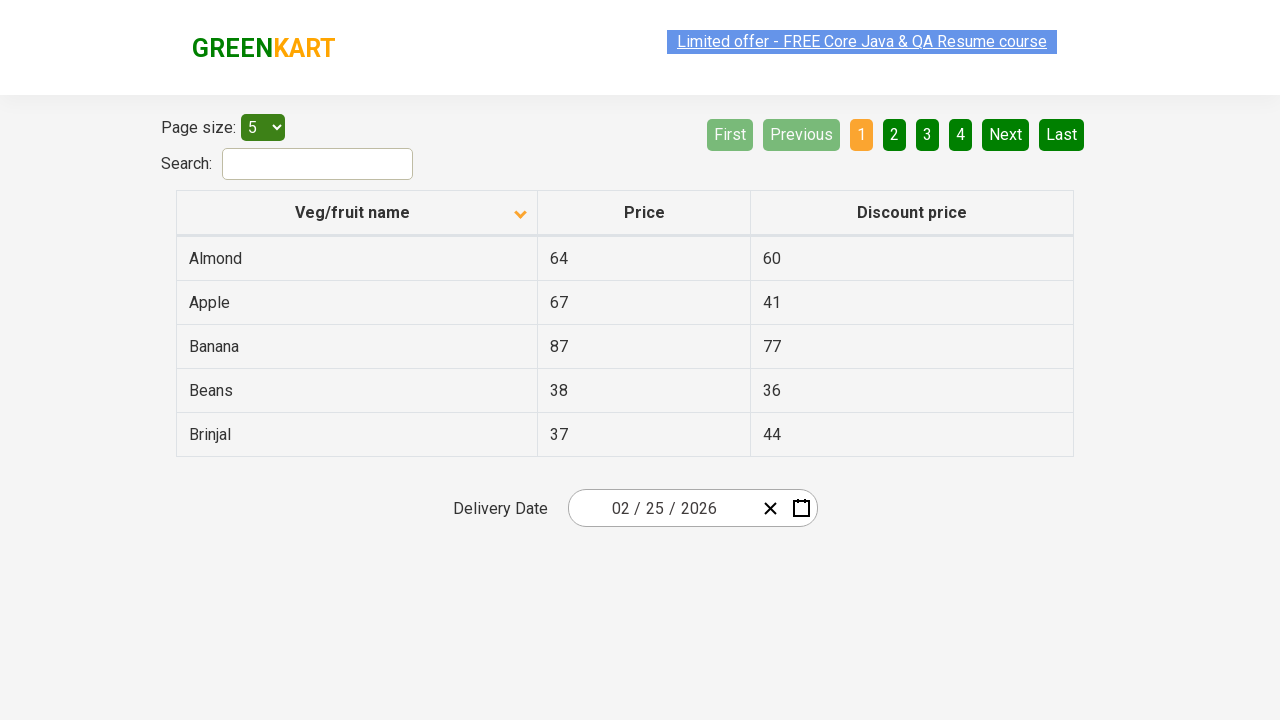

Verified that table column is sorted correctly
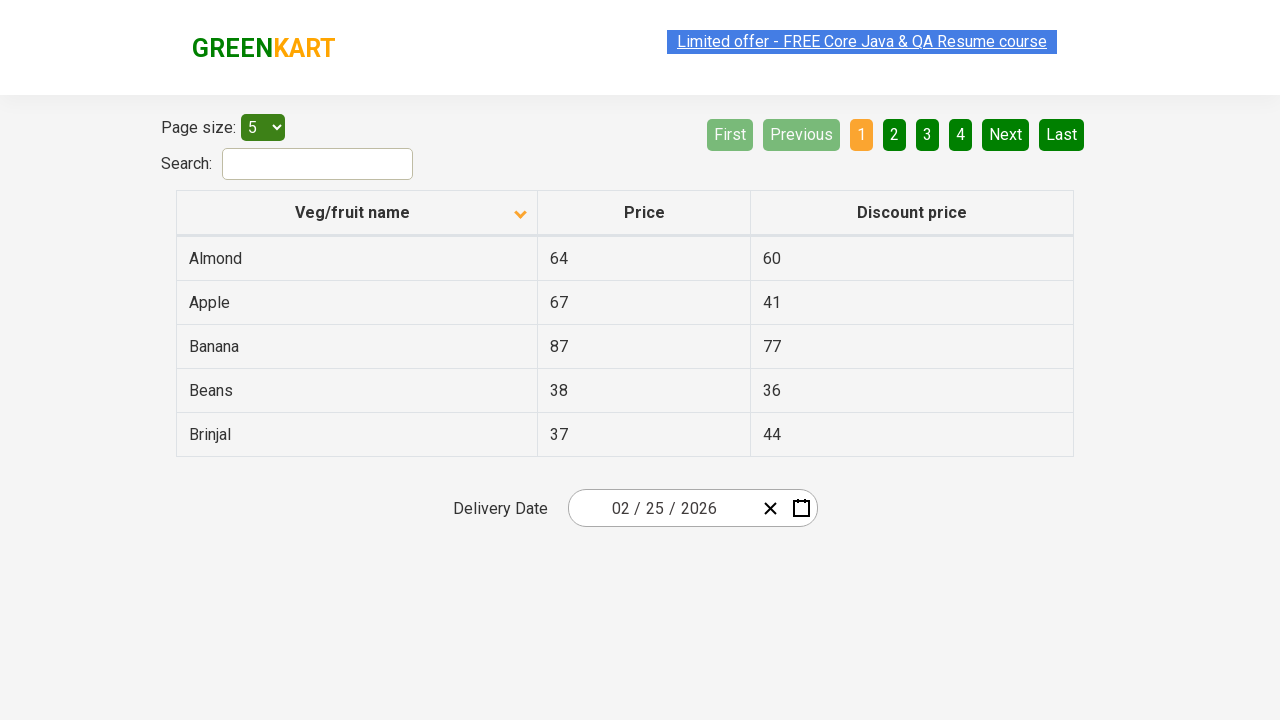

Printed verification values: Apple Banana
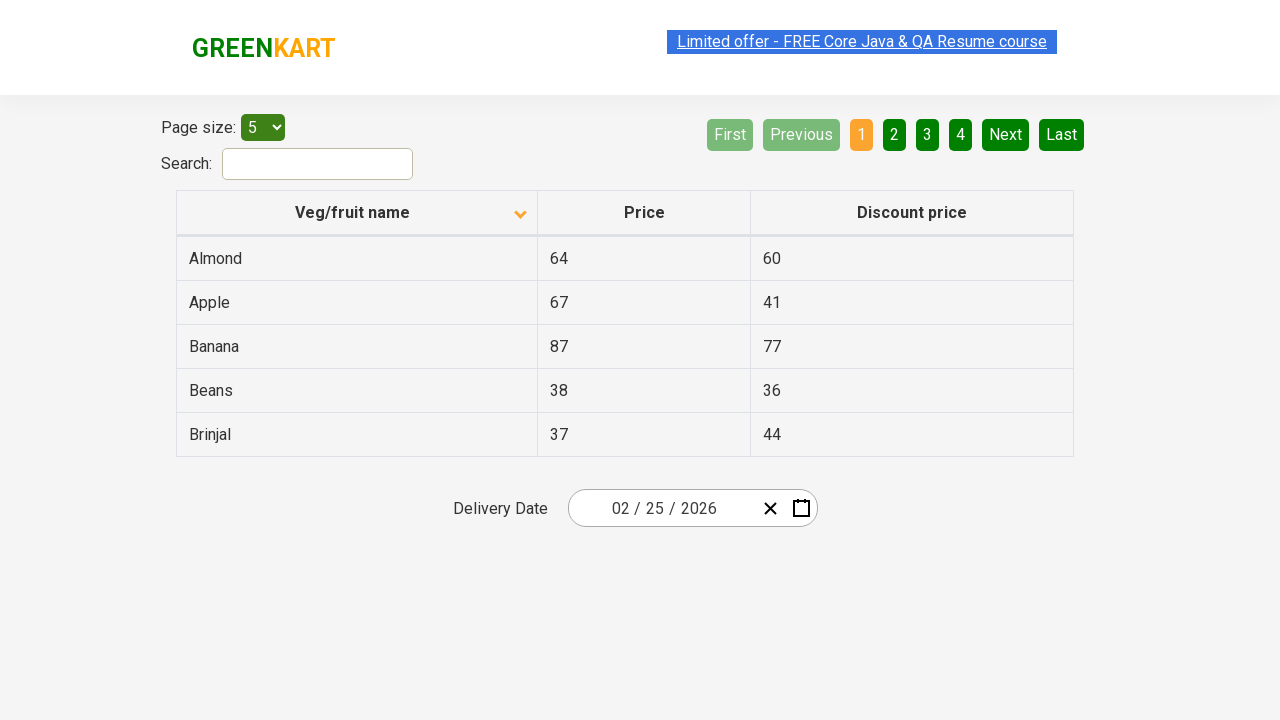

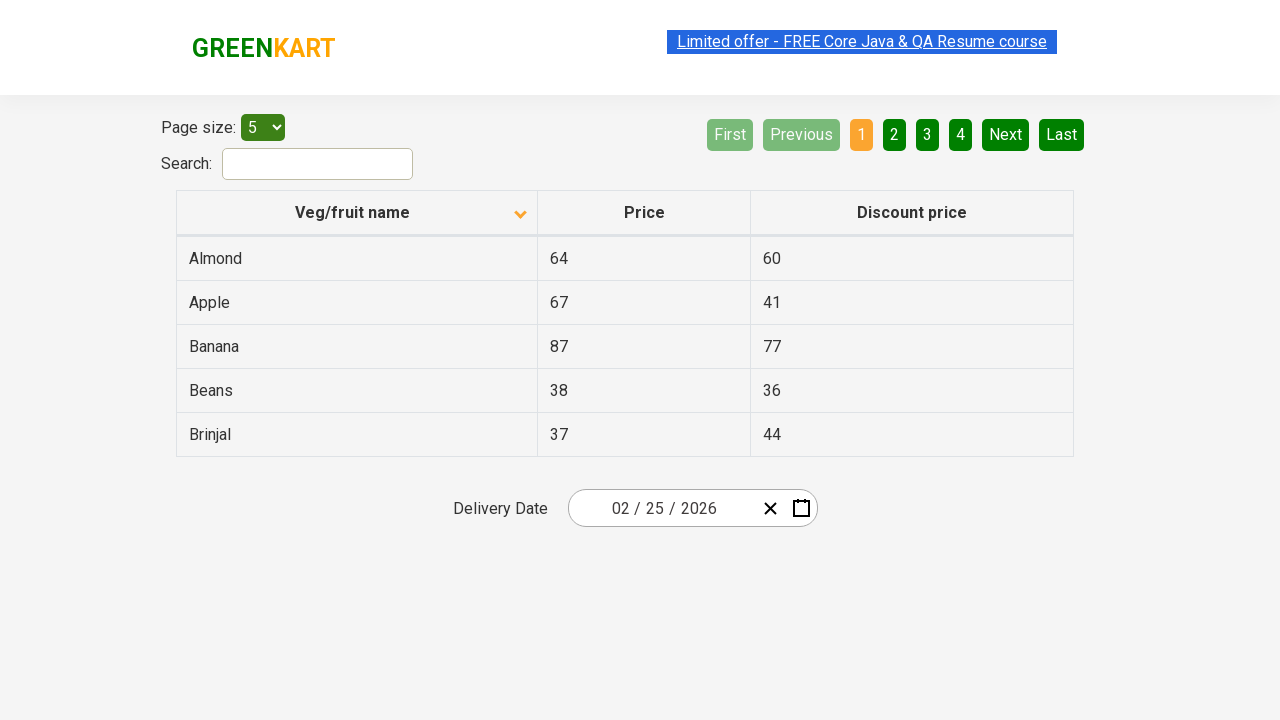